Tests multi-selection functionality on jQuery UI selectable demo by selecting multiple items using Ctrl+click

Starting URL: http://jqueryui.com/selectable/

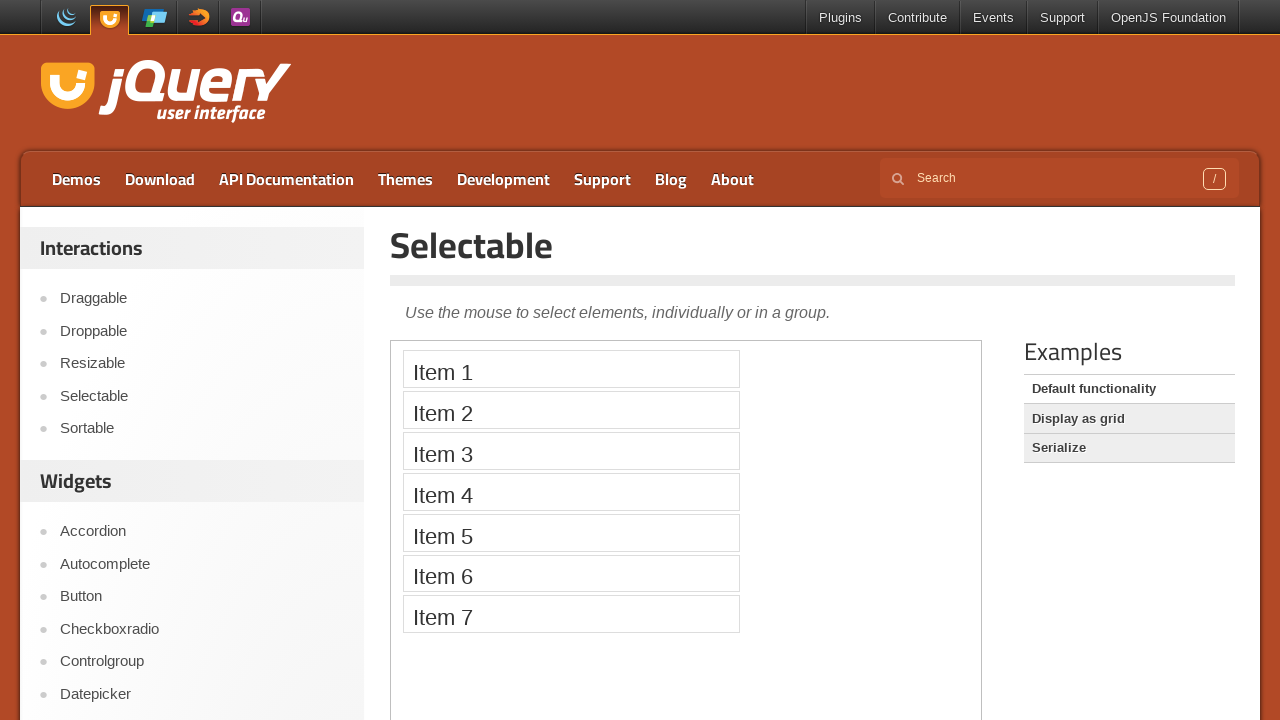

Located iframe containing selectable demo
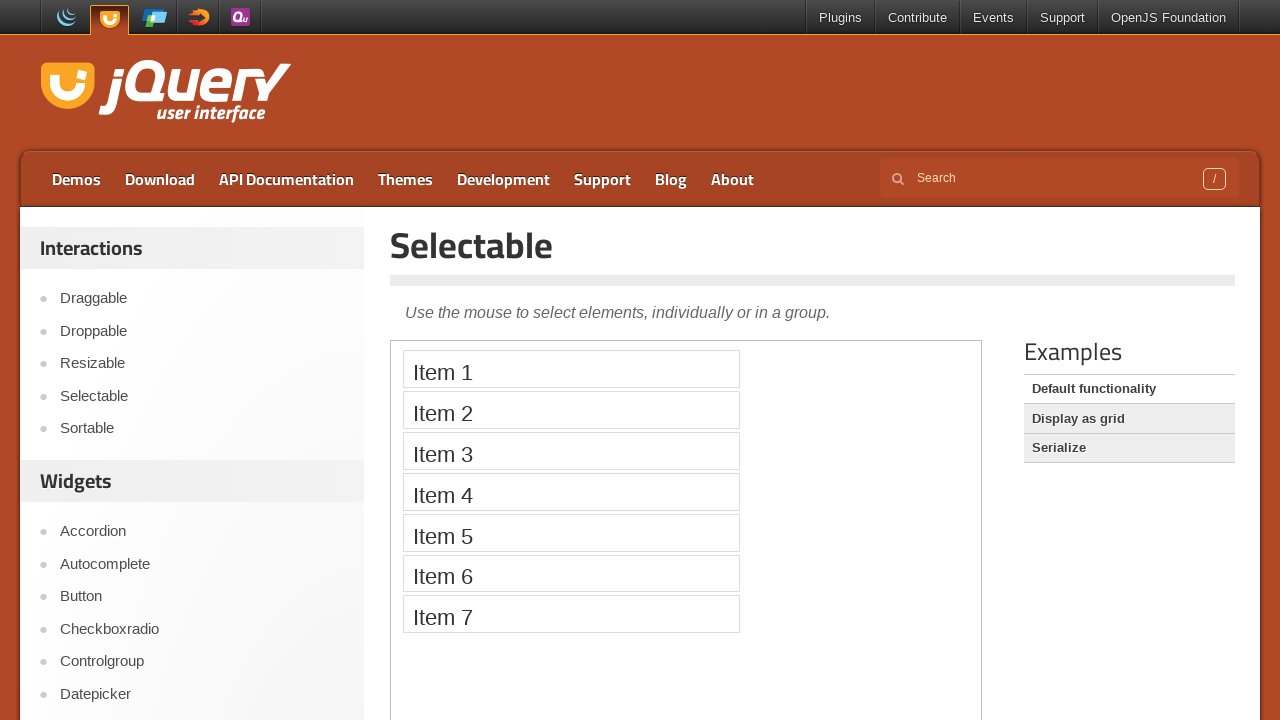

Located Item 2 element
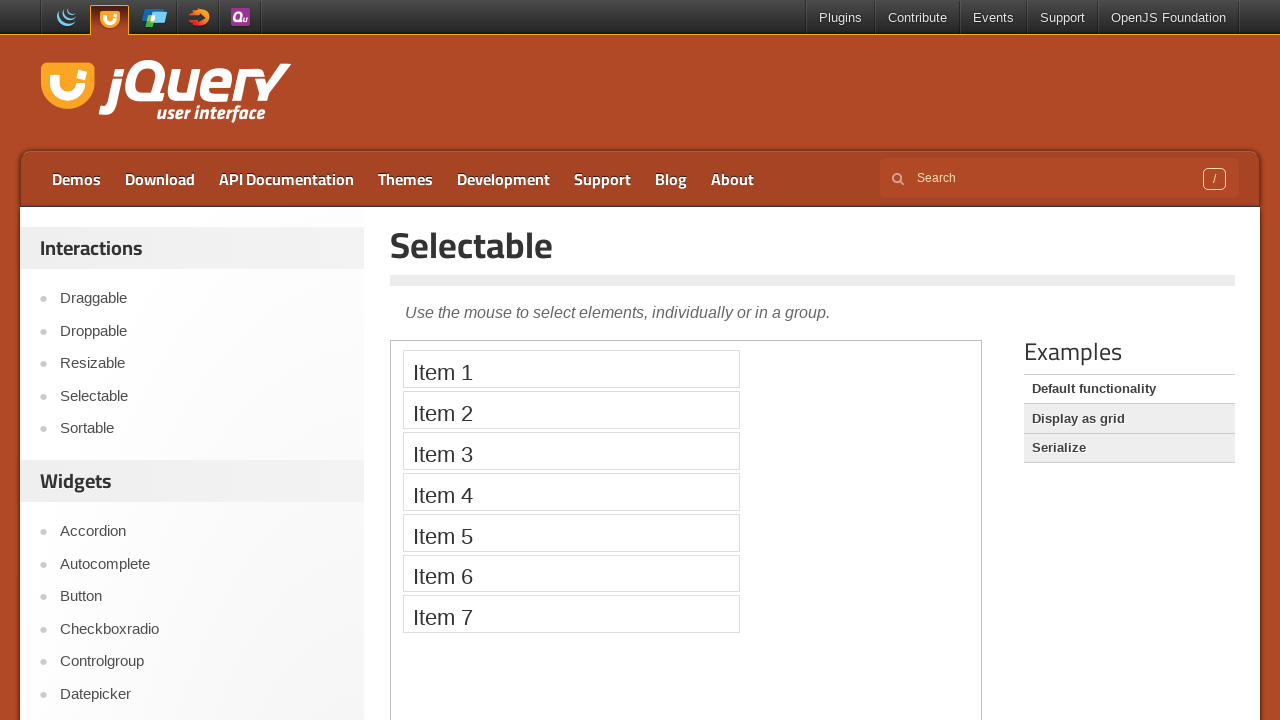

Located Item 6 element
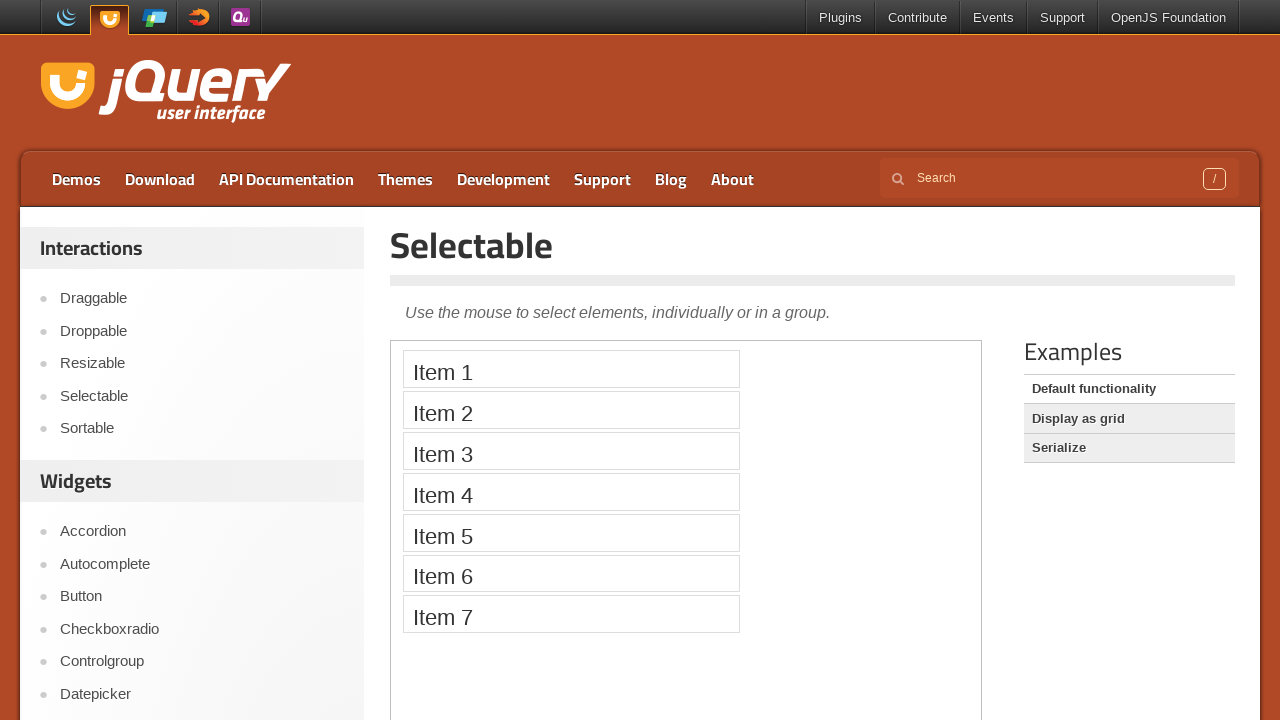

Ctrl+clicked Item 2 to select it at (571, 410) on iframe >> nth=0 >> internal:control=enter-frame >> li:text('Item 2')
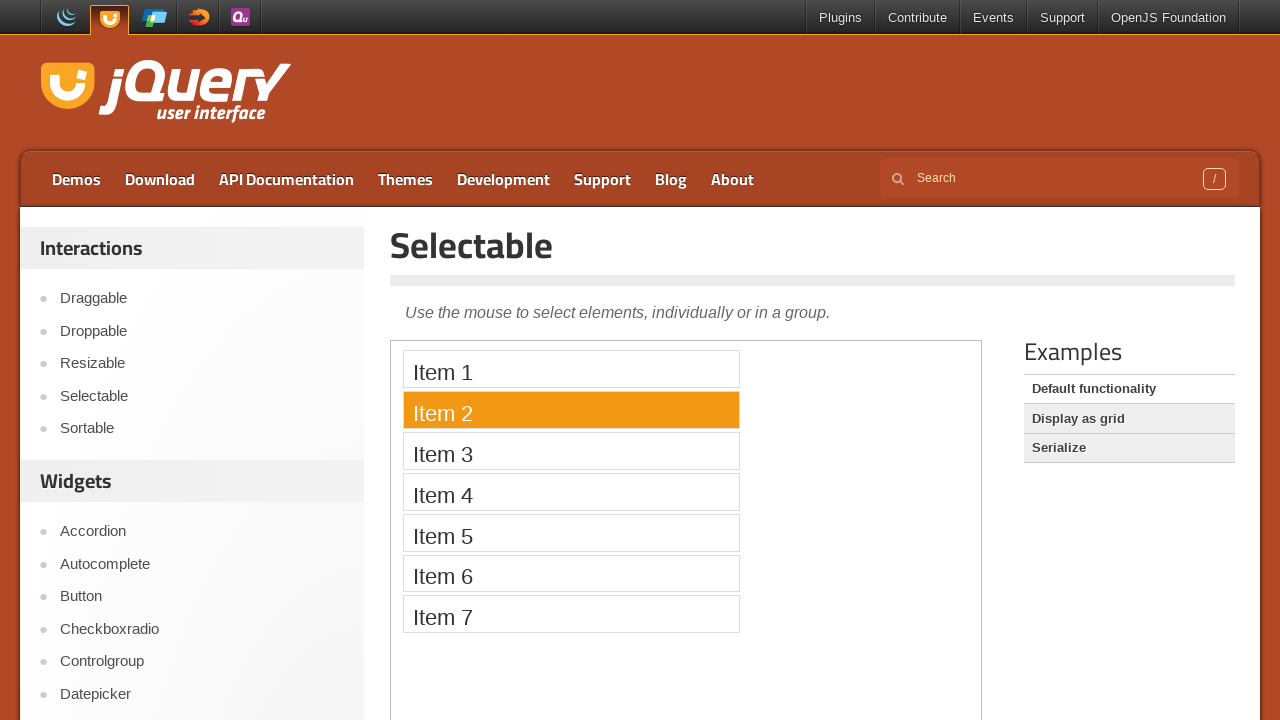

Ctrl+clicked Item 6 to select it for multi-selection at (571, 573) on iframe >> nth=0 >> internal:control=enter-frame >> li:text('Item 6')
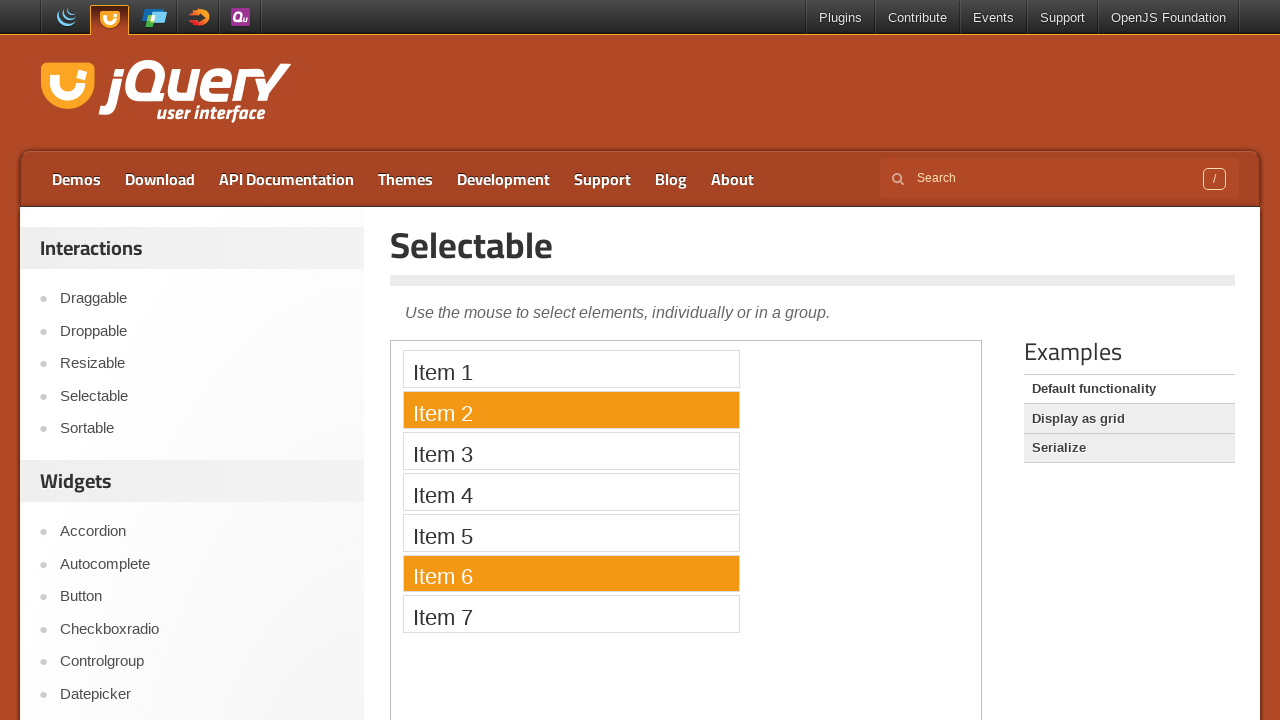

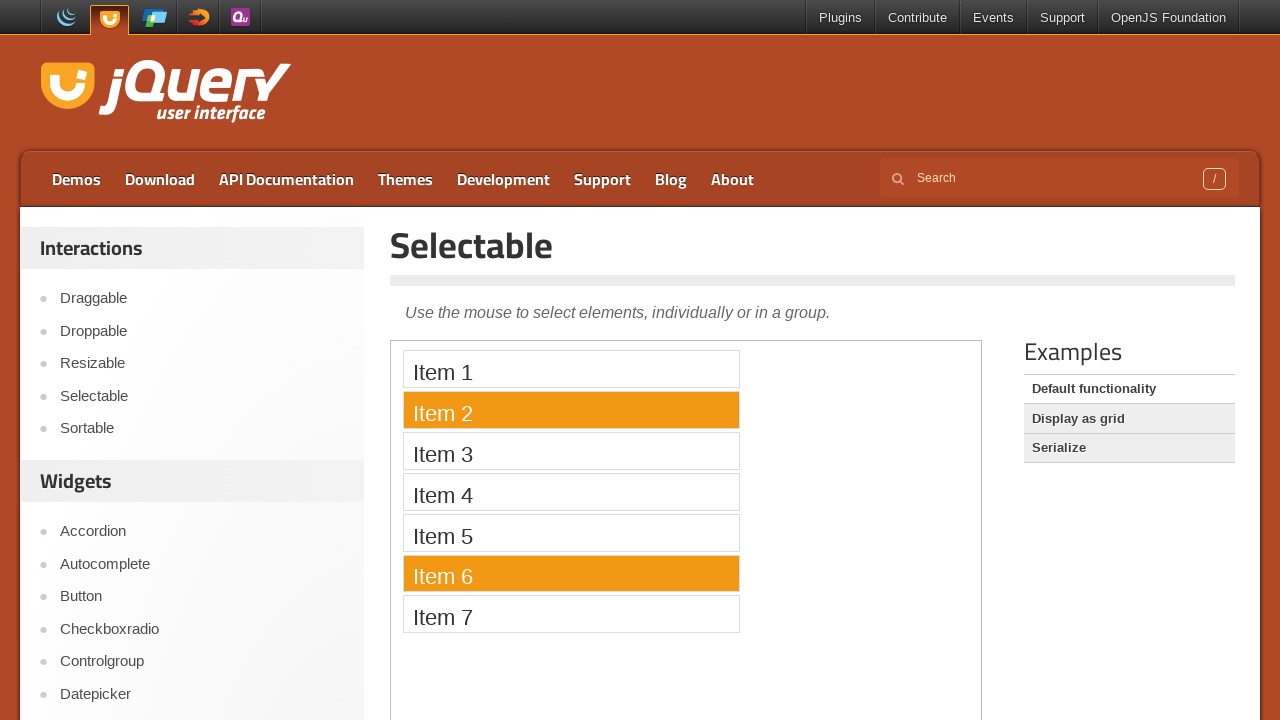